Tests dropdown/select menu functionality on a demo QA site by selecting options by index and visible text, then verifying the selections.

Starting URL: https://demoqa.com/select-menu

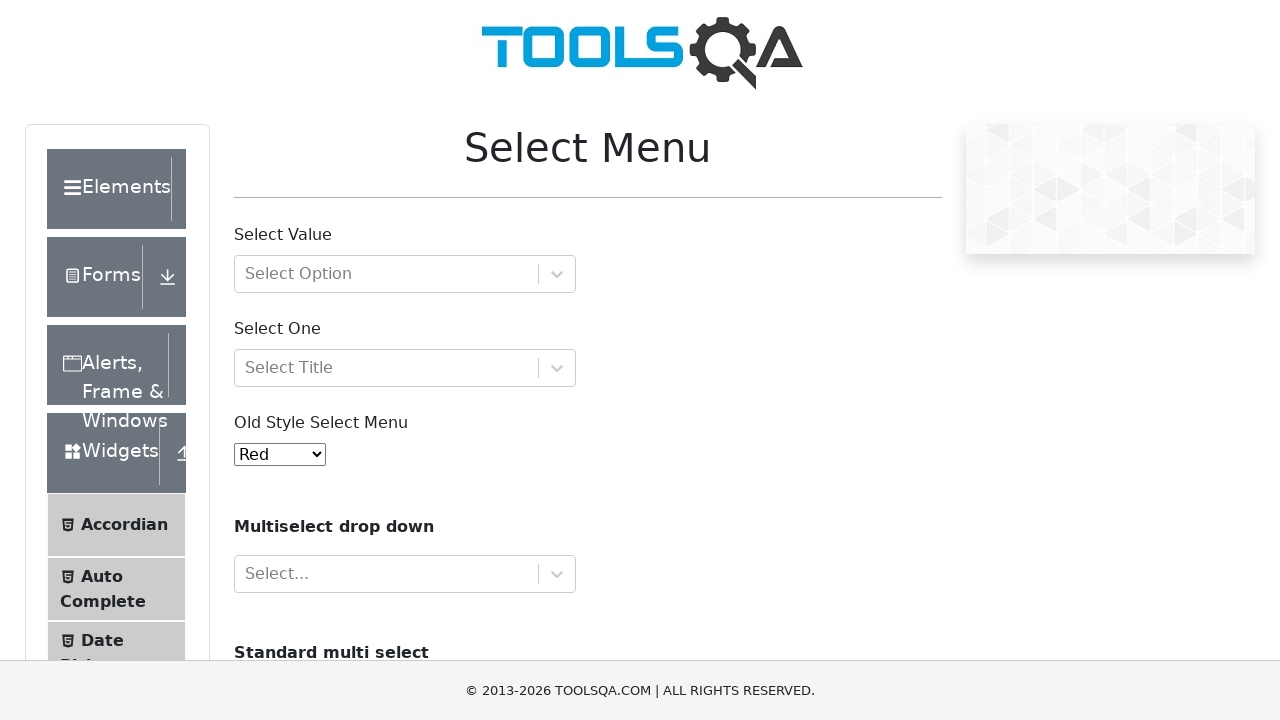

Set viewport size to 1920x1080
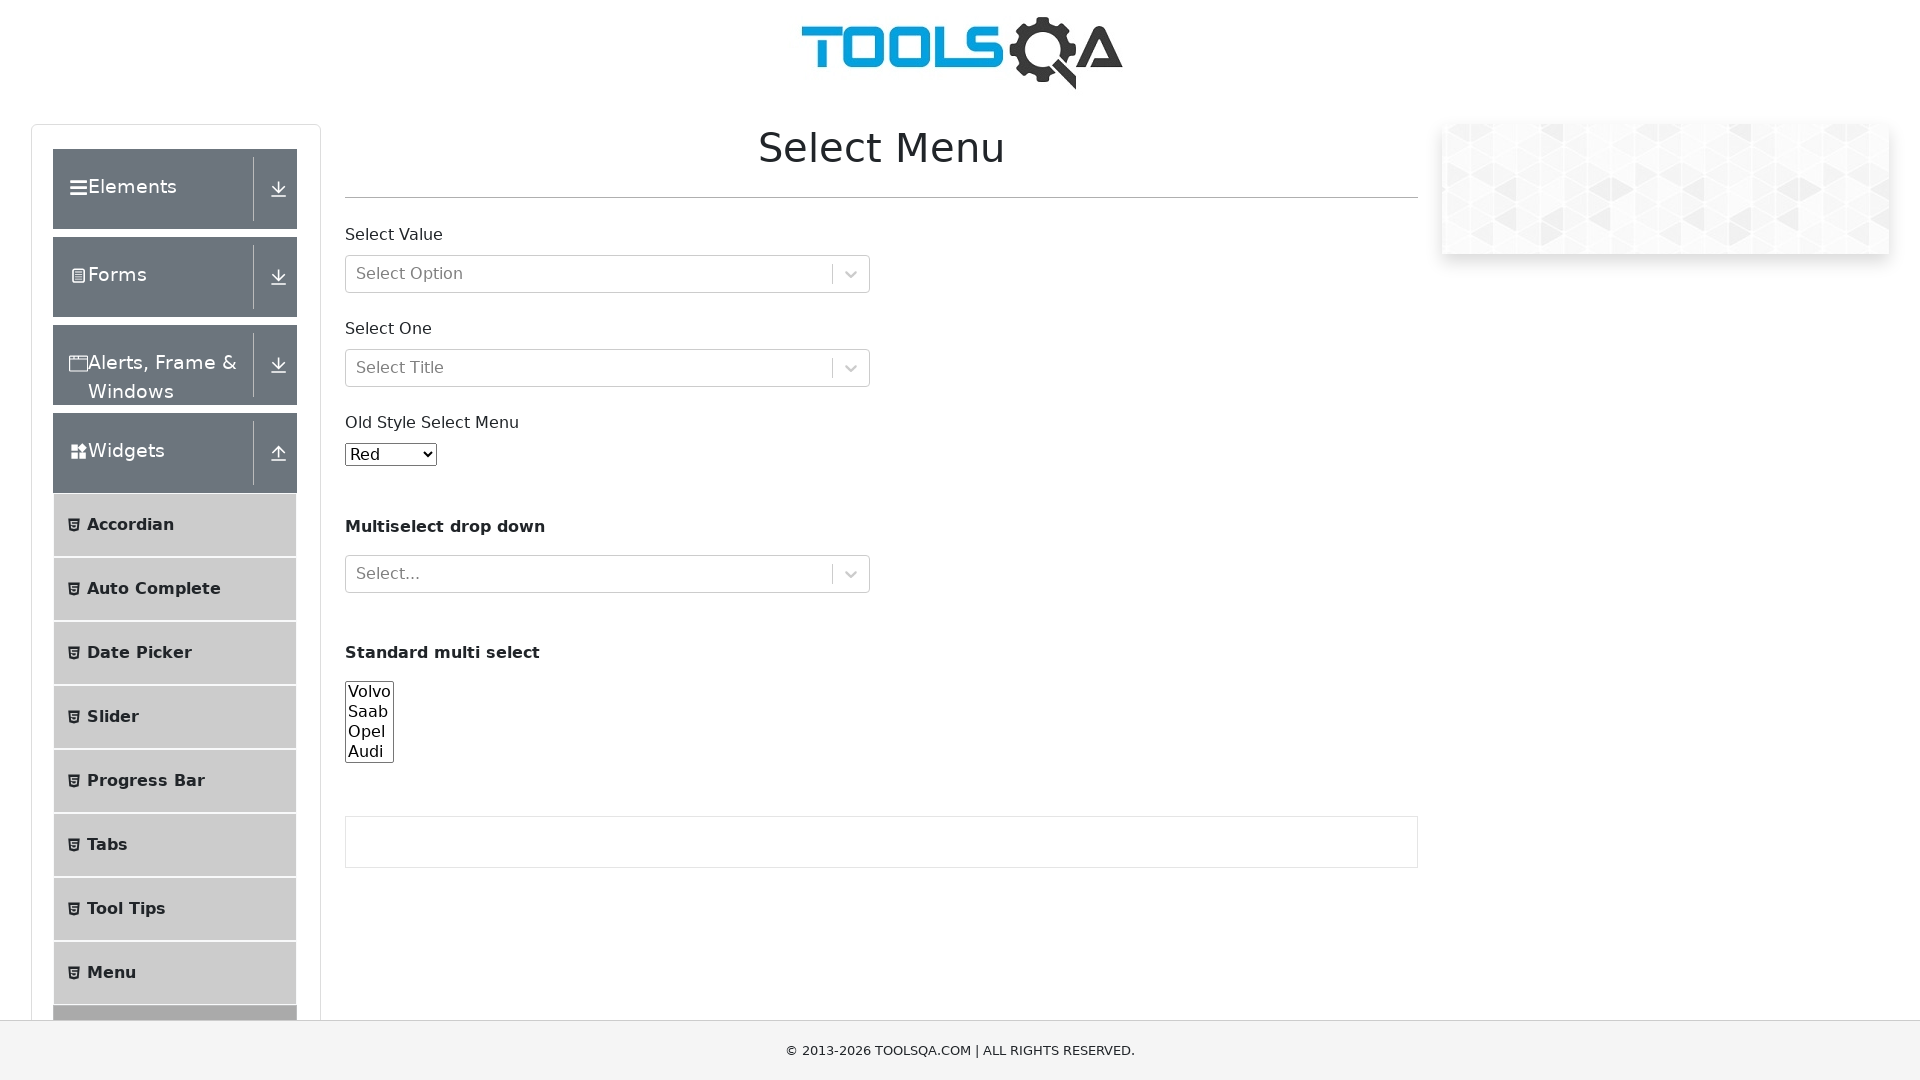

Waited for Old Style Select Menu to load
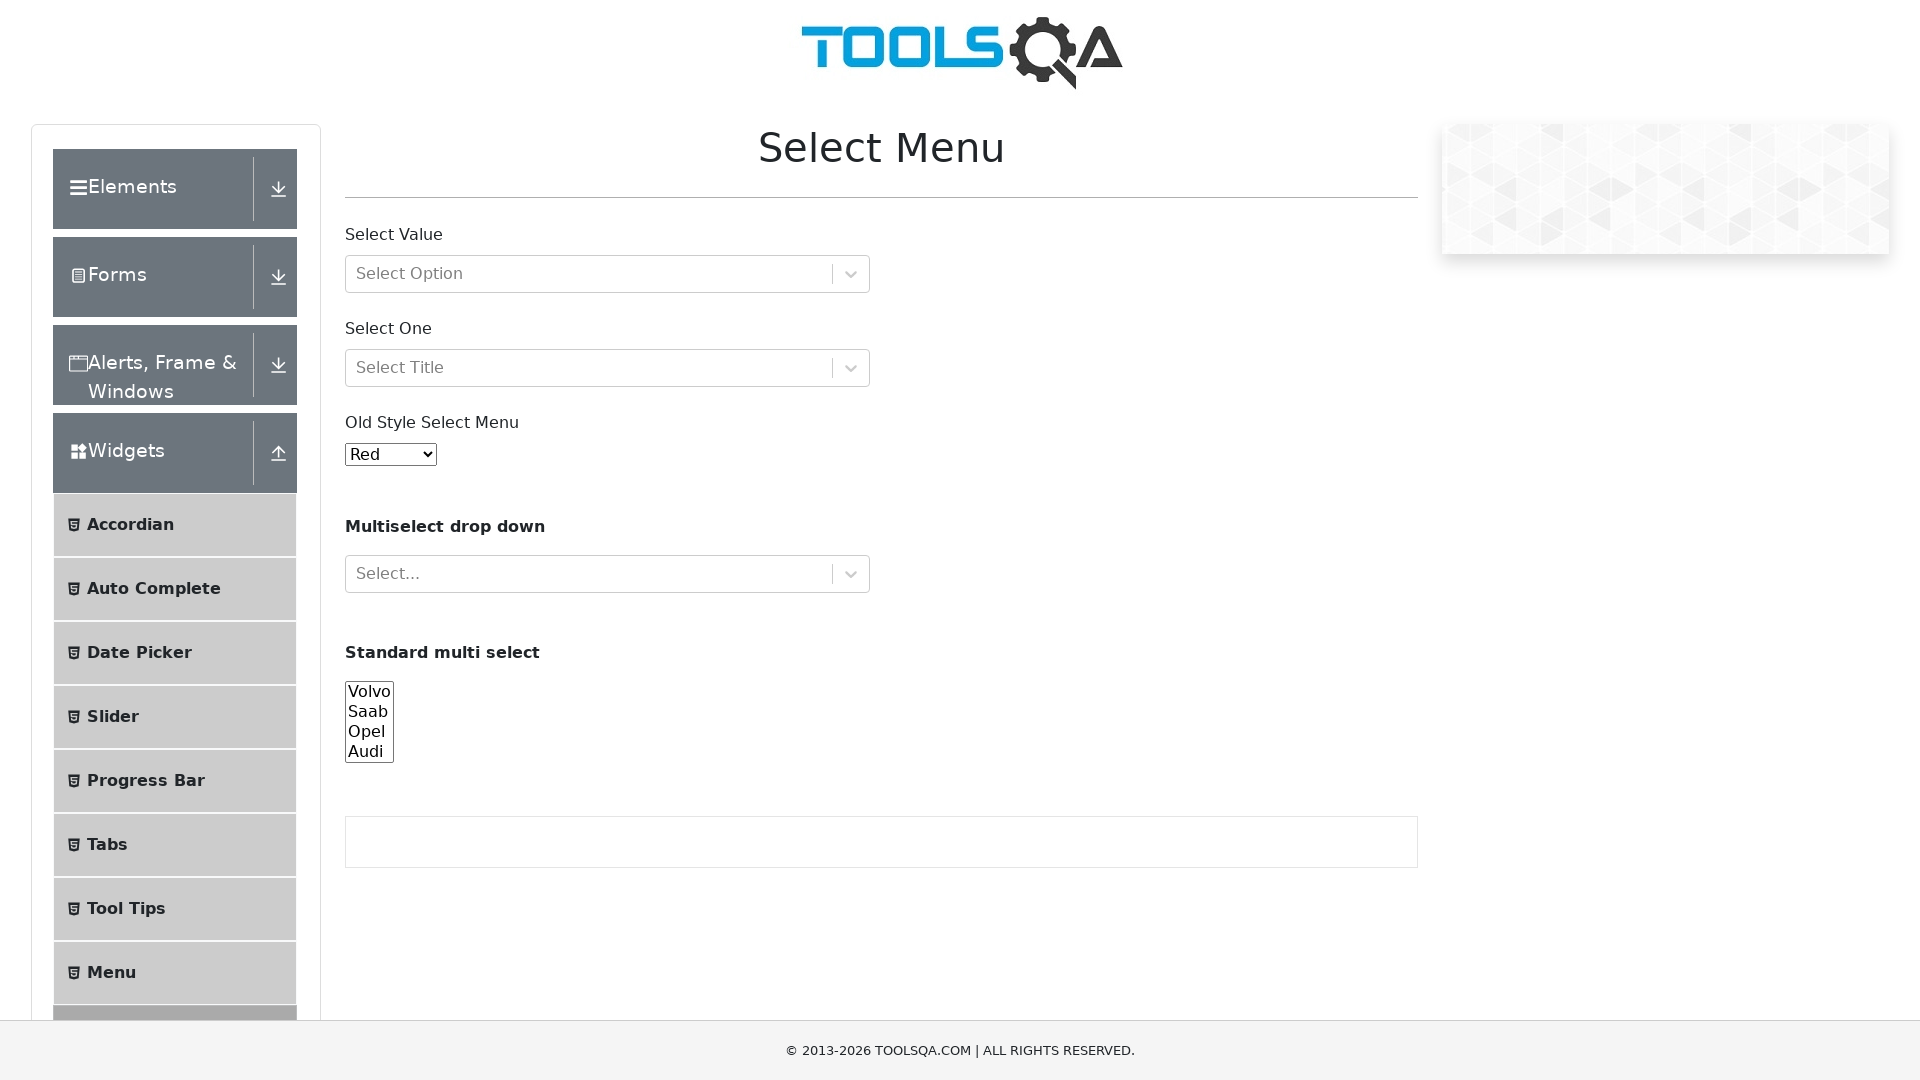

Selected option by index 1 (Blue) from Old Style Select Menu on #oldSelectMenu
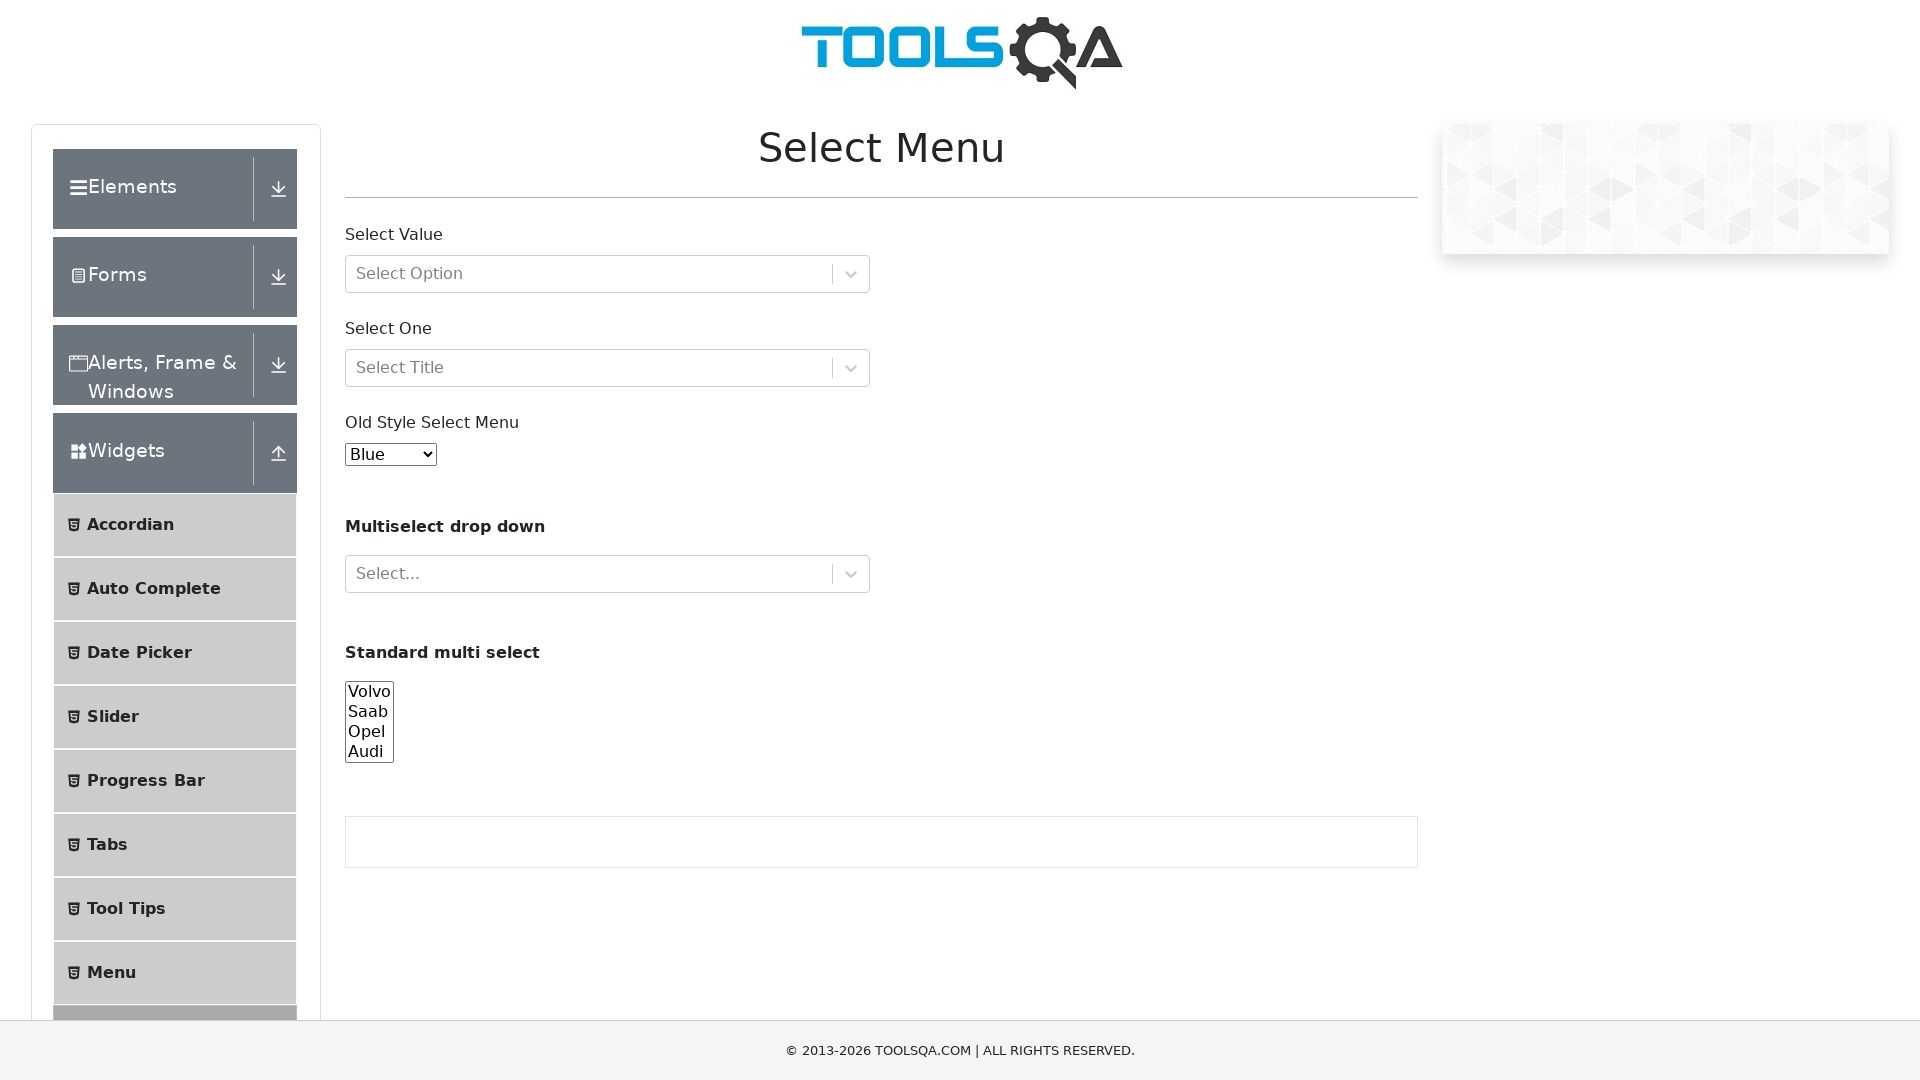

Selected option by visible text 'Green' from Old Style Select Menu on #oldSelectMenu
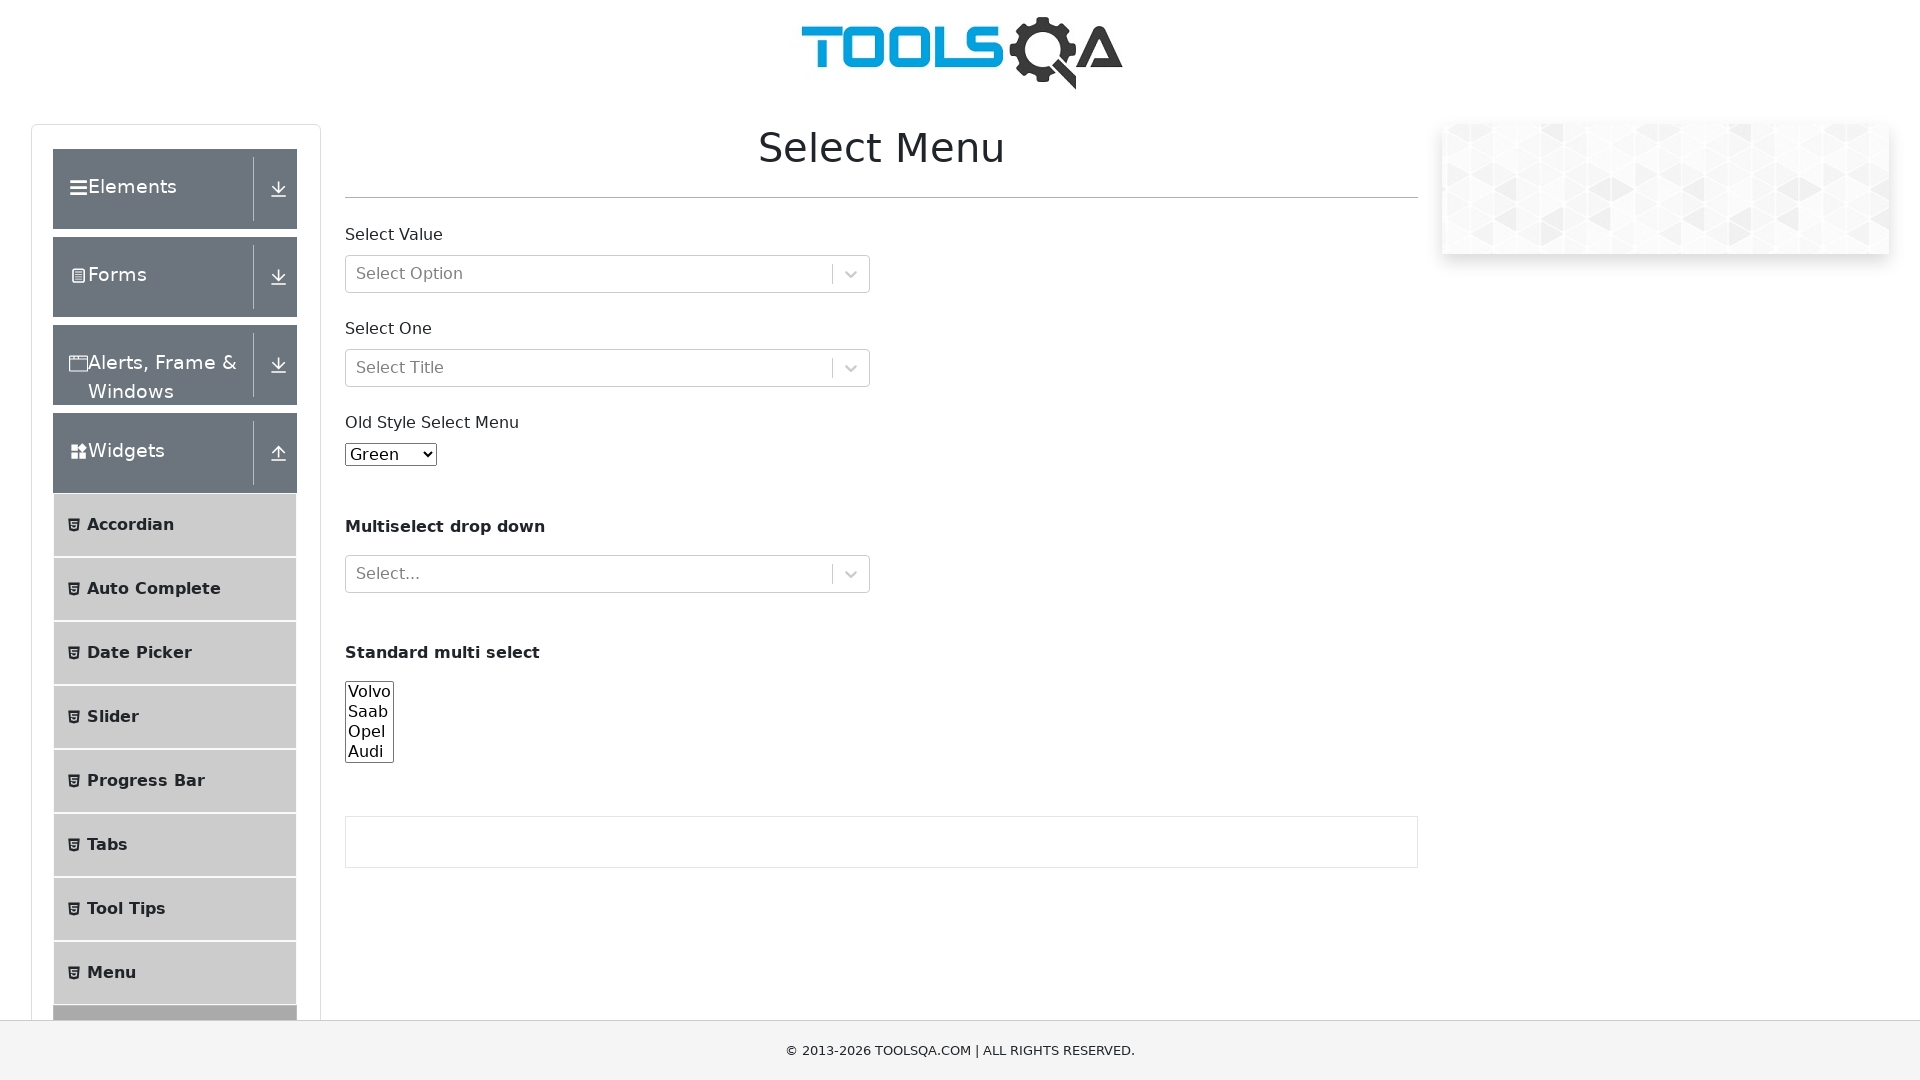

Waited 1000ms to allow selection to settle
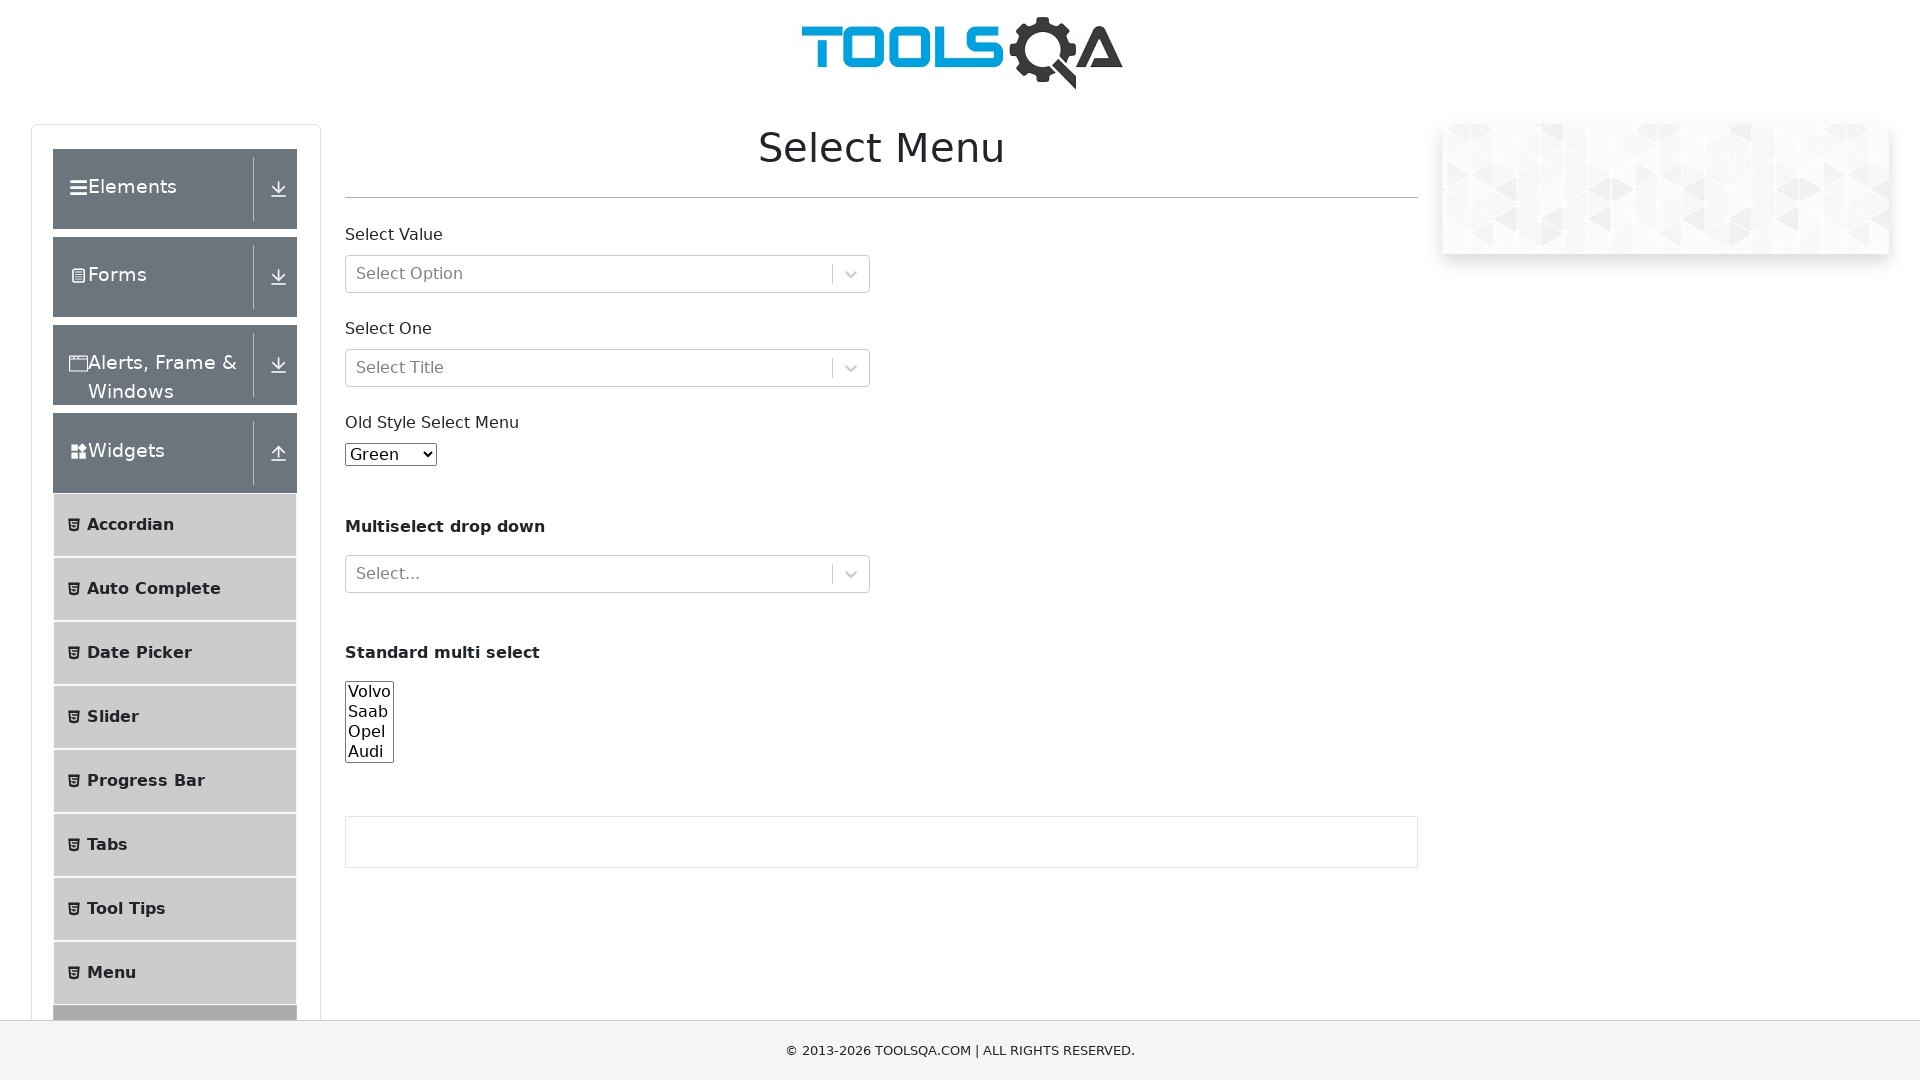

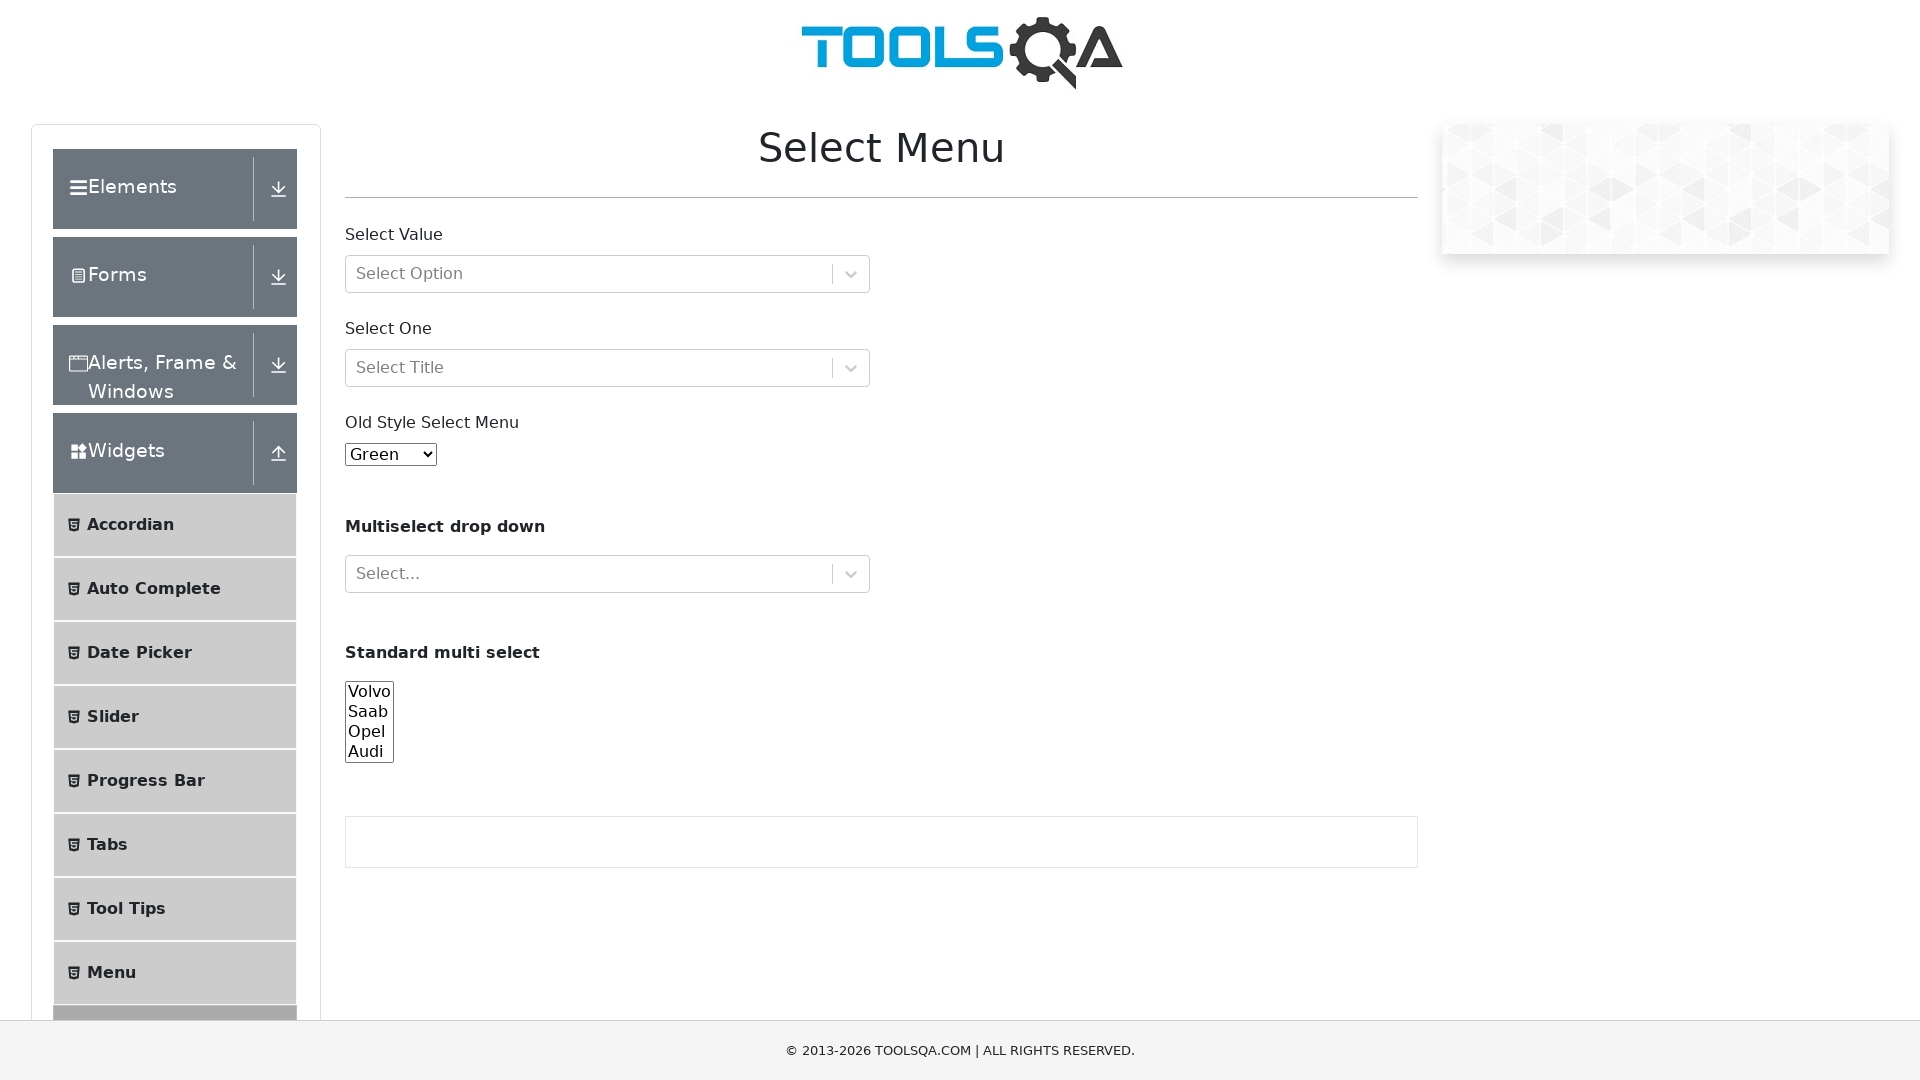